Tests dropdown functionality by validating default selection, selecting different options, and verifying the dropdown title

Starting URL: http://the-internet.herokuapp.com/dropdown

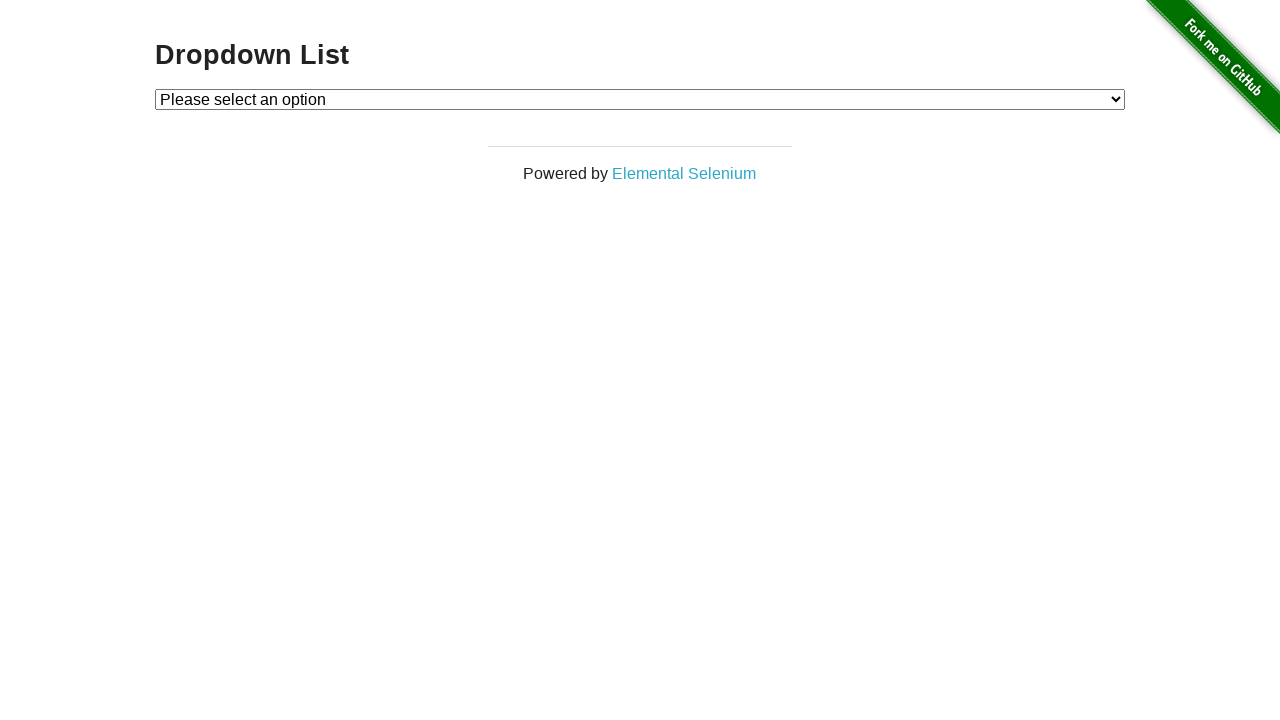

Located dropdown element
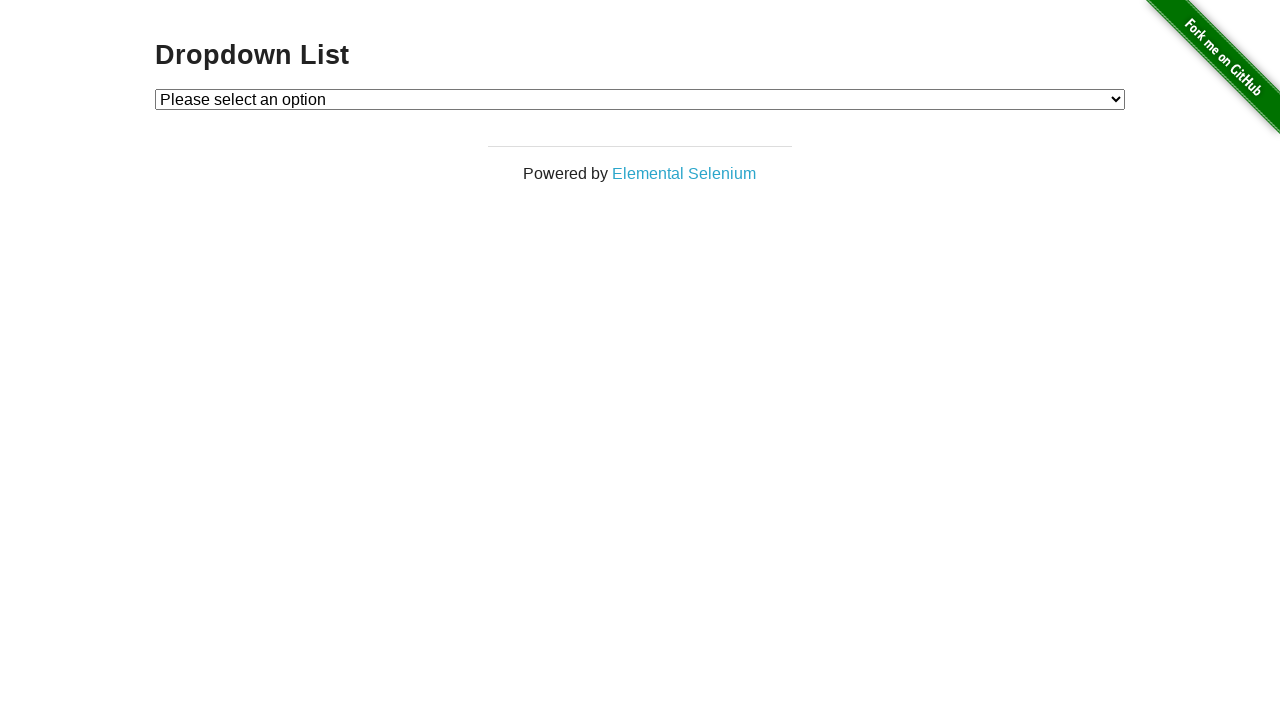

Verified default selection is 'Please select an option'
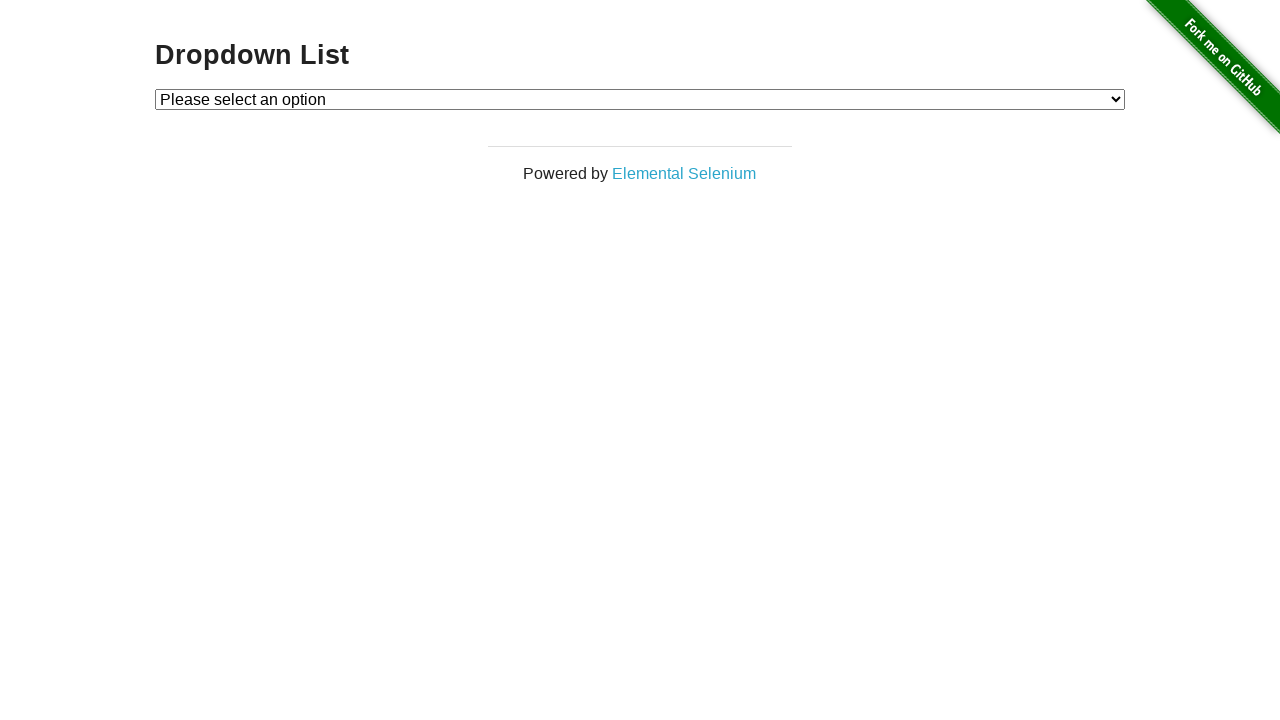

Selected Option 1 from dropdown on #dropdown
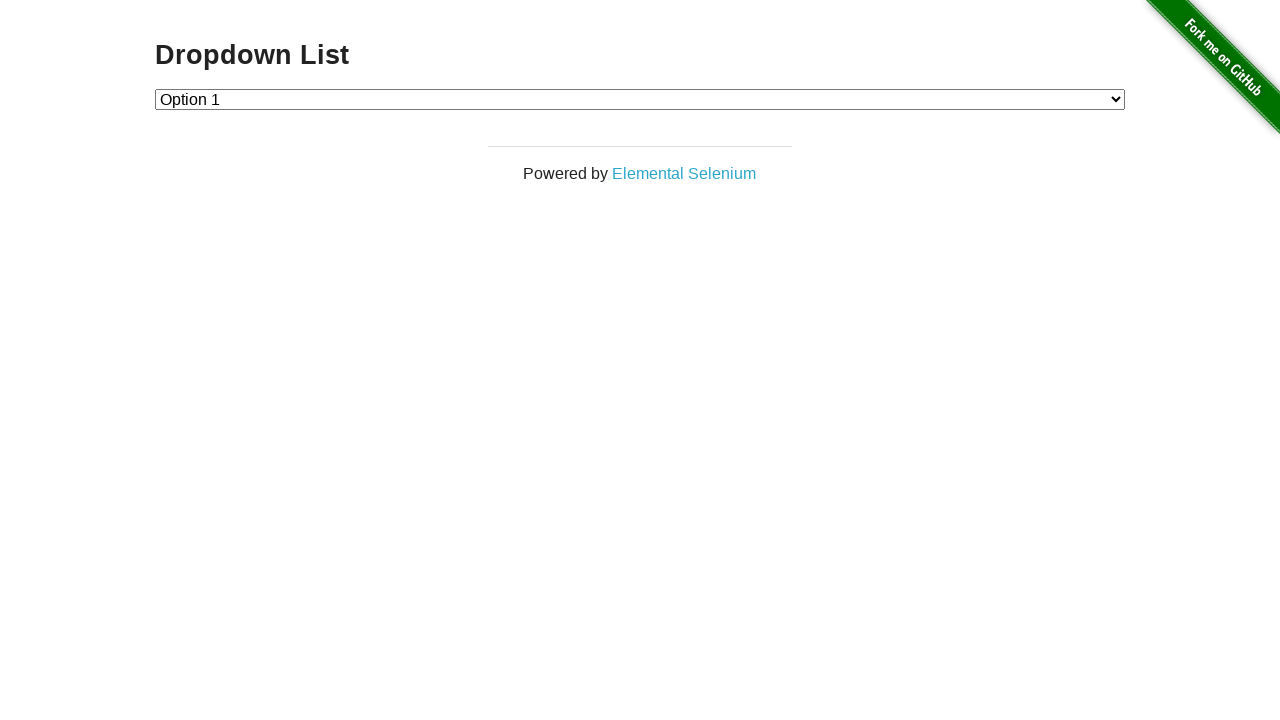

Verified Option 1 is now selected
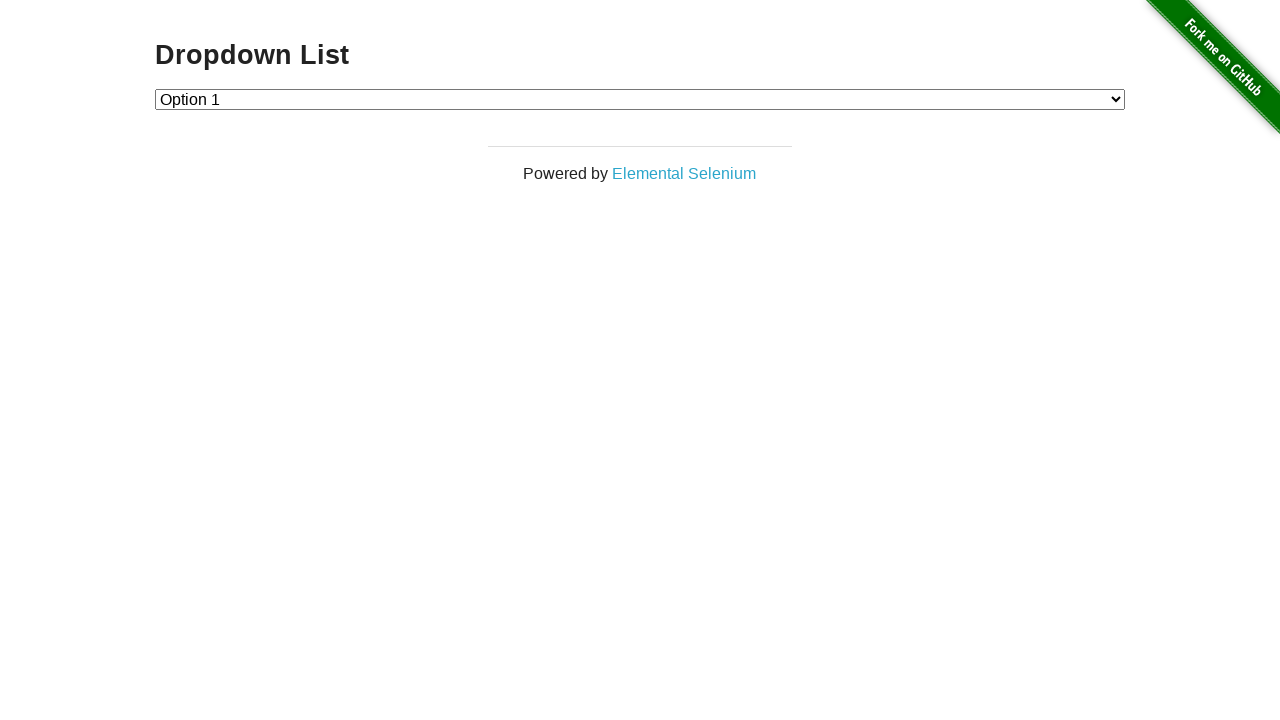

Selected Option 2 from dropdown on #dropdown
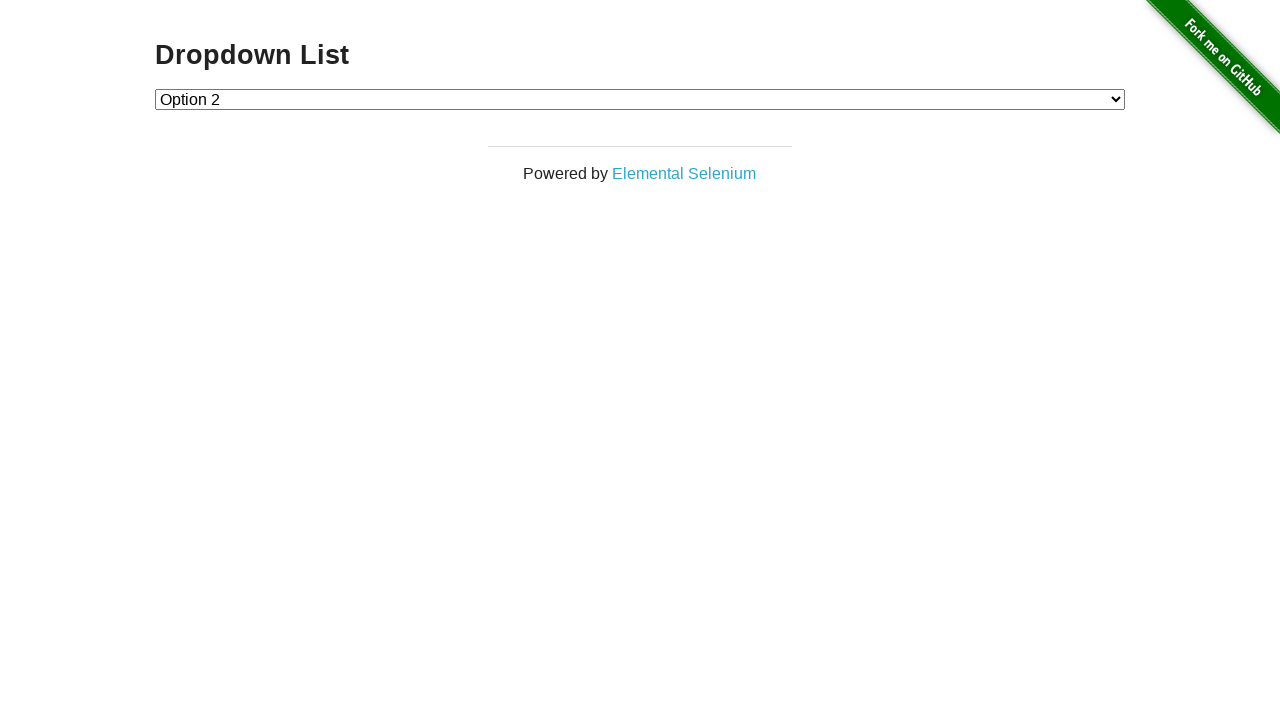

Verified Option 2 is now selected
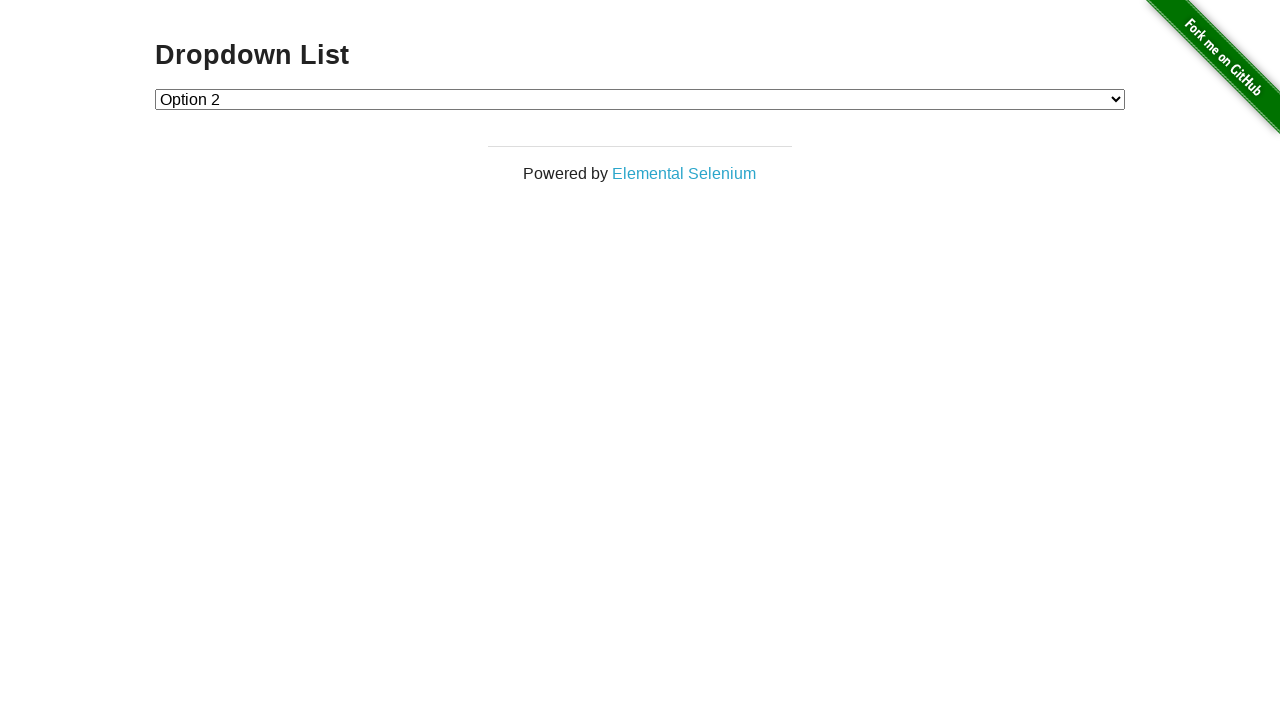

Located dropdown heading element
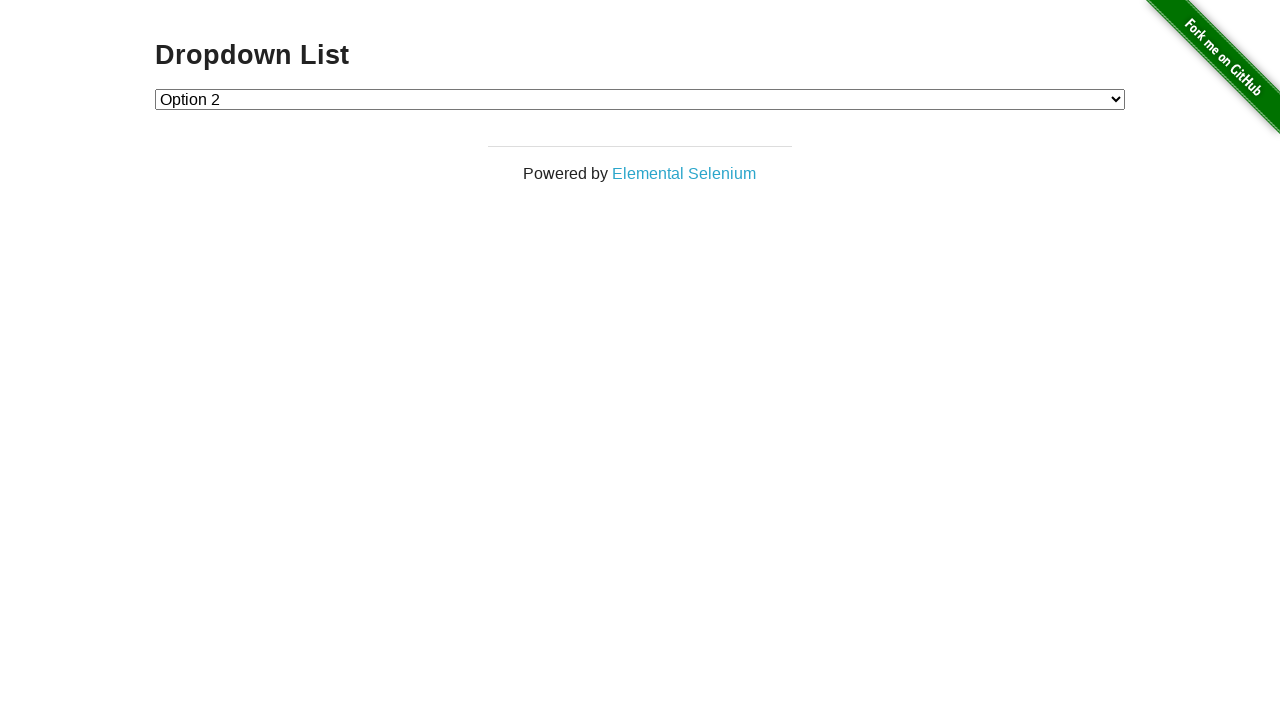

Verified dropdown heading is 'Dropdown List'
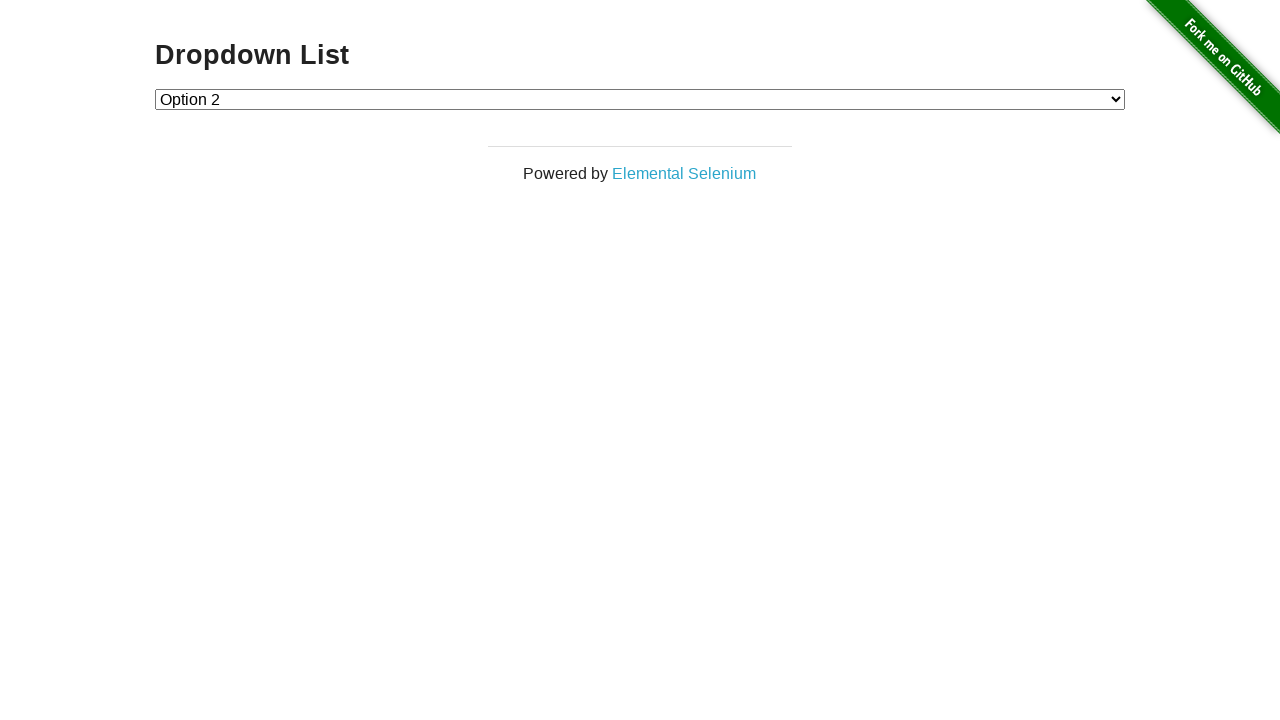

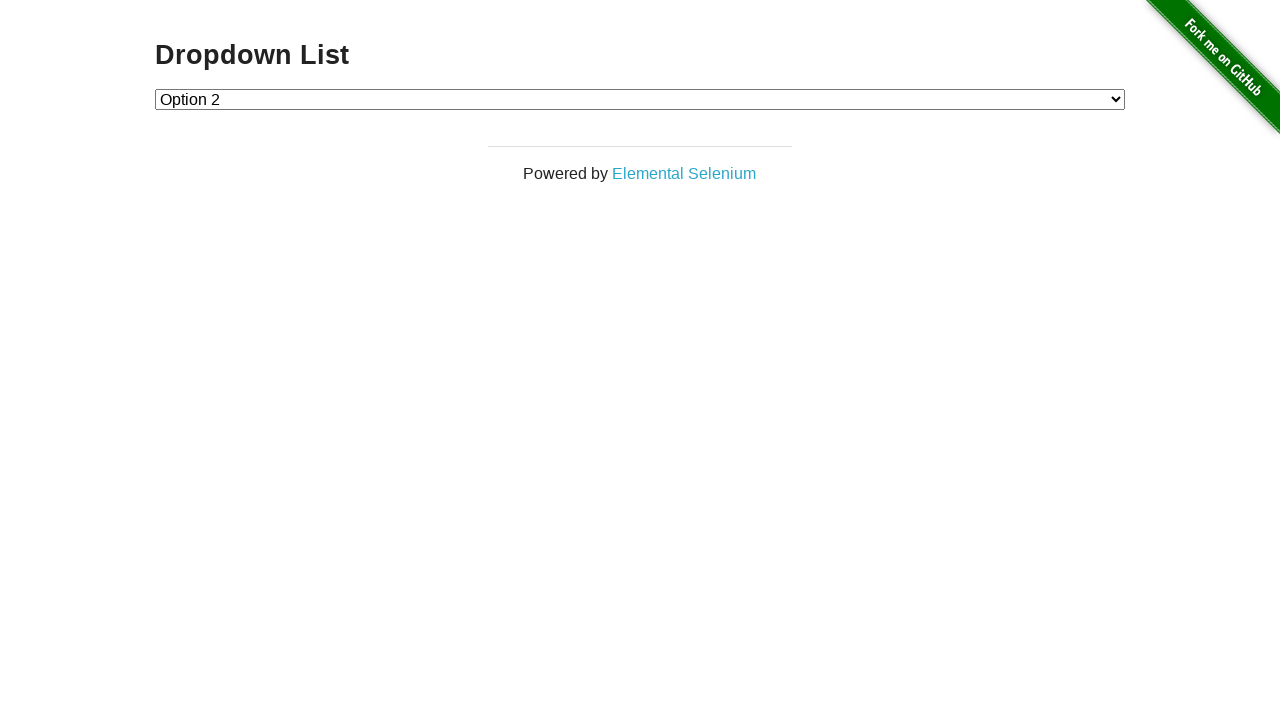